Tests iframe interaction by switching to an emoji picker iframe, clicking on multiple emoji tabs, then returning to the parent frame to fill out a form field.

Starting URL: https://www.jqueryscript.net/demo/Easy-iFrame-based-Twitter-Emoji-Picker-Plugin-jQuery-Emoojis/

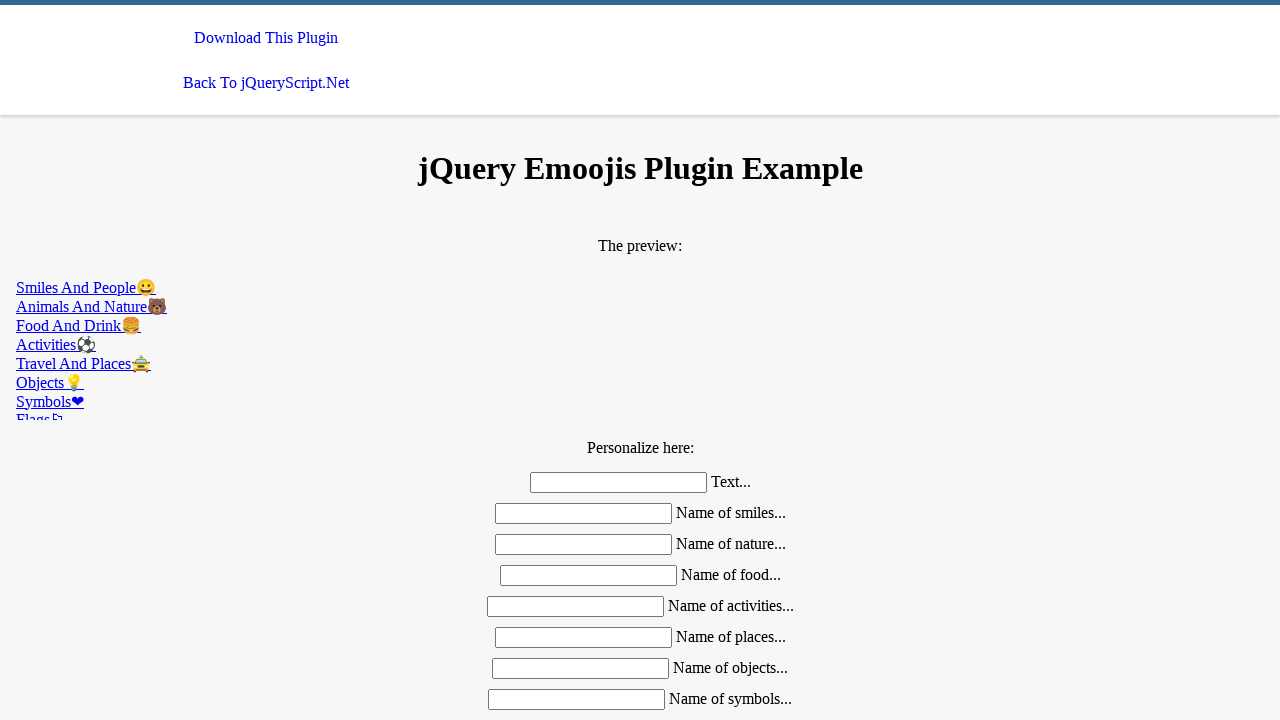

Located emoji picker iframe
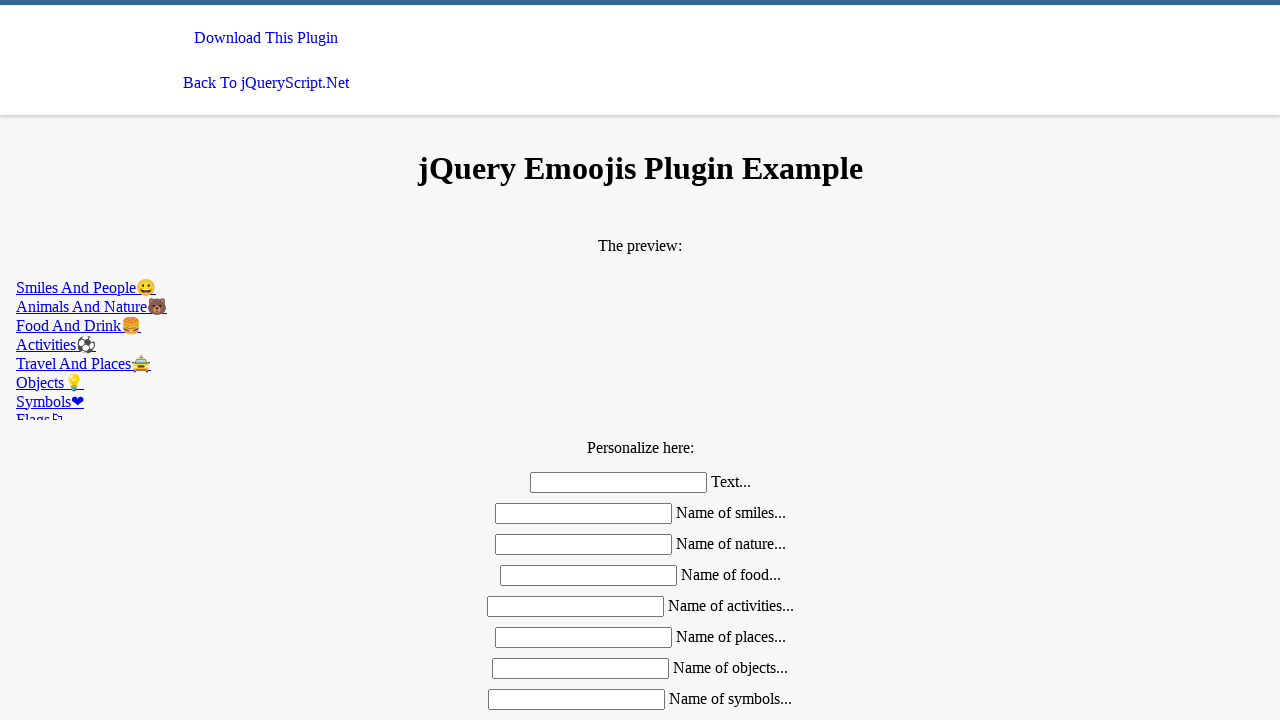

Clicked second emoji tab at (640, 306) on #emoojis >> internal:control=enter-frame >> xpath=//div[@class='mdl-tabs__tab-ba
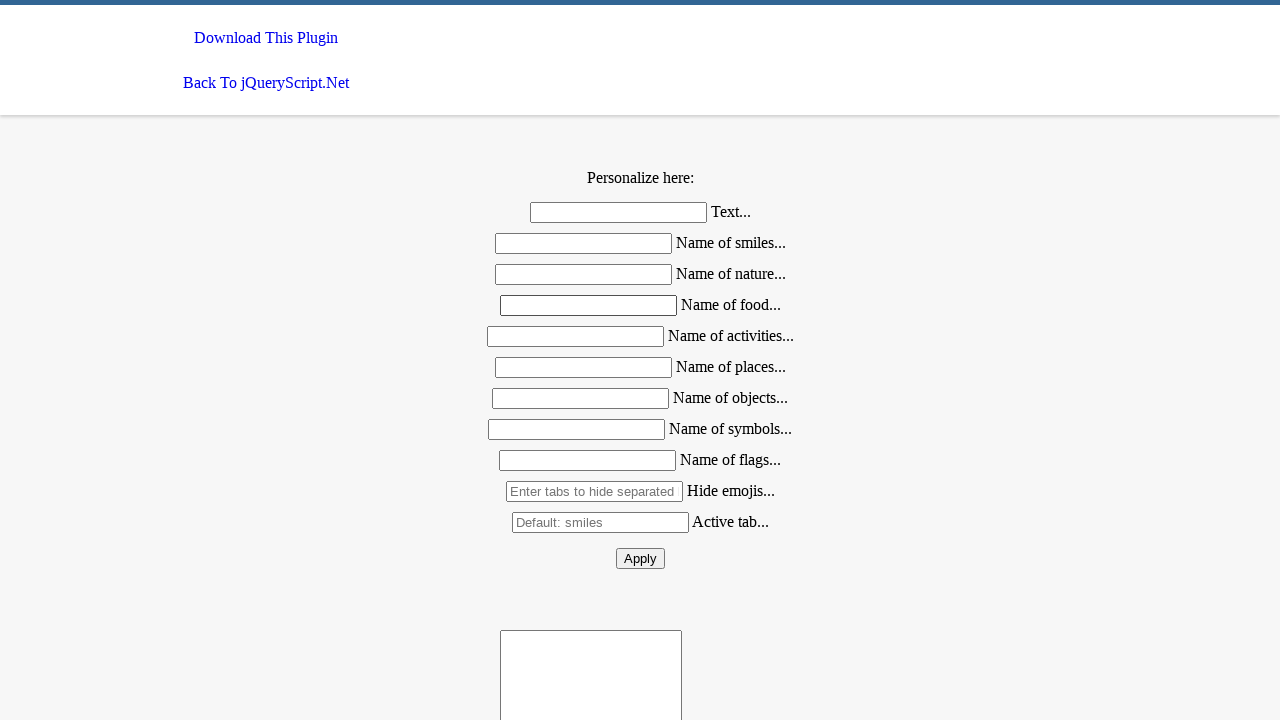

Clicked third emoji tab at (640, 326) on #emoojis >> internal:control=enter-frame >> xpath=//div[@class='mdl-tabs__tab-ba
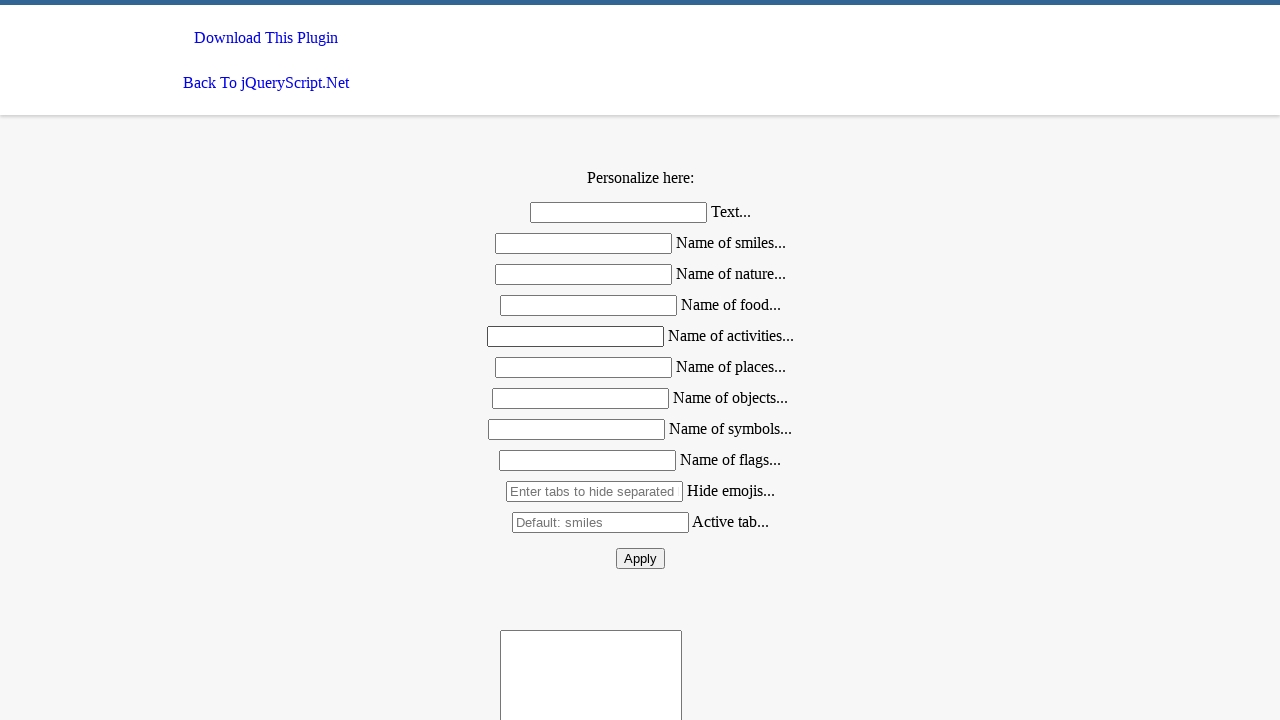

Clicked fourth emoji tab at (640, 344) on #emoojis >> internal:control=enter-frame >> xpath=//div[@class='mdl-tabs__tab-ba
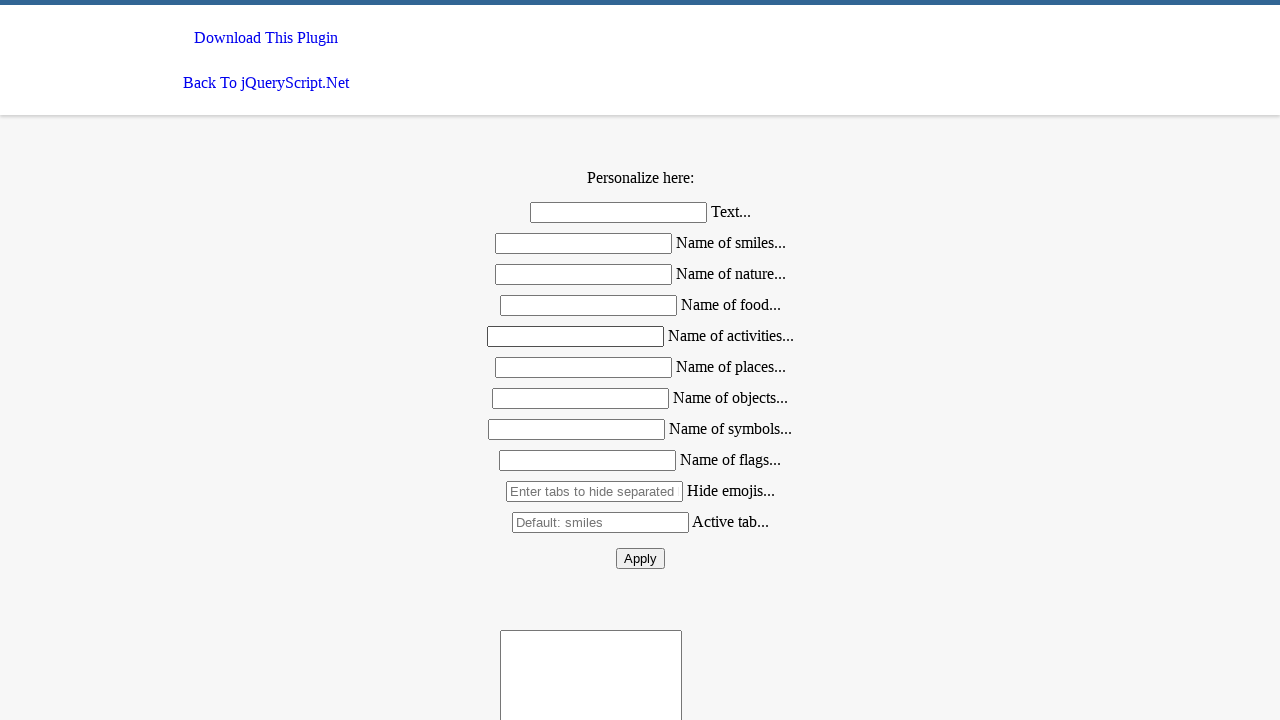

Clicked second emoji tab again using direct xpath at (640, 306) on #emoojis >> internal:control=enter-frame >> xpath=//div[@class='mdl-tabs__tab-ba
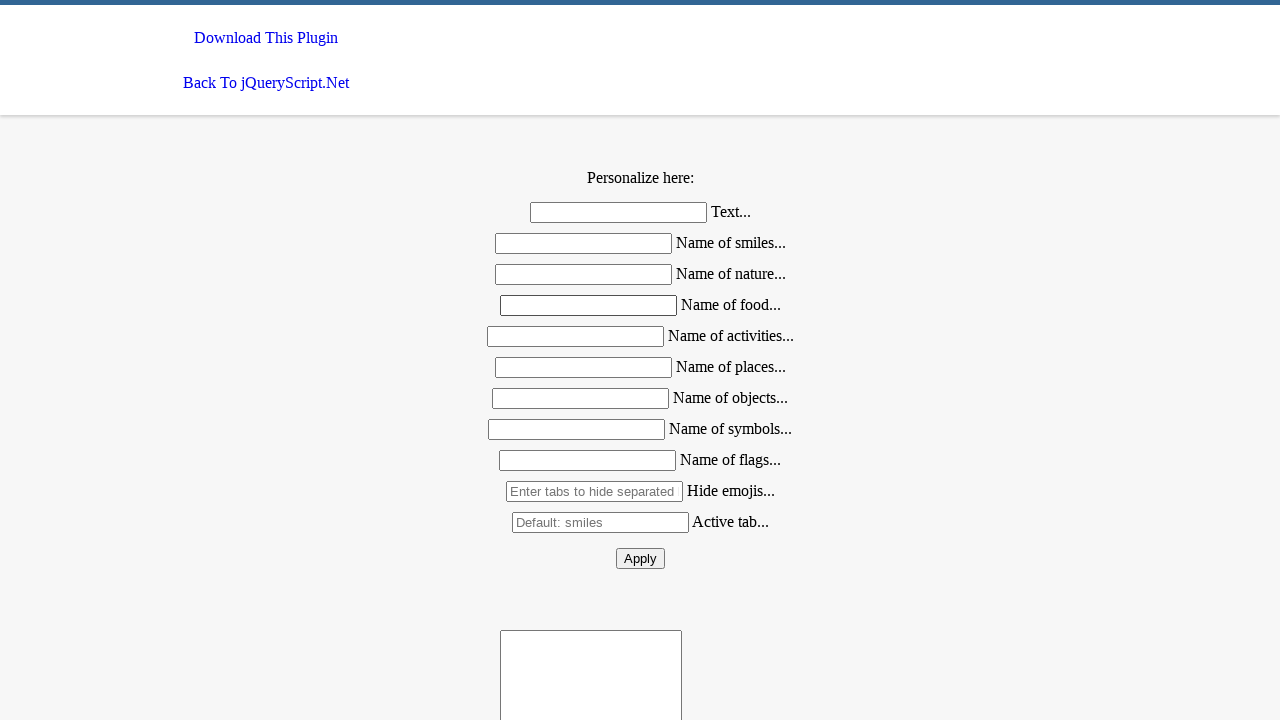

Filled form field with 'animal' after returning to parent frame on #smiles
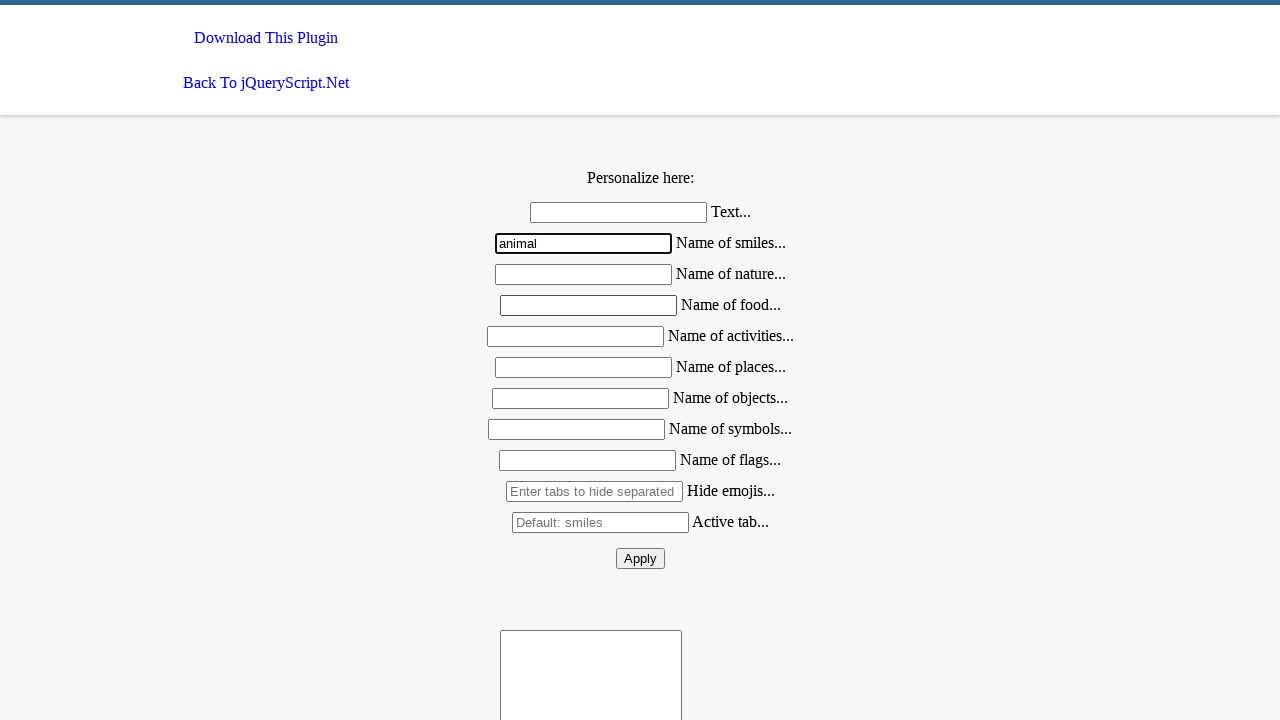

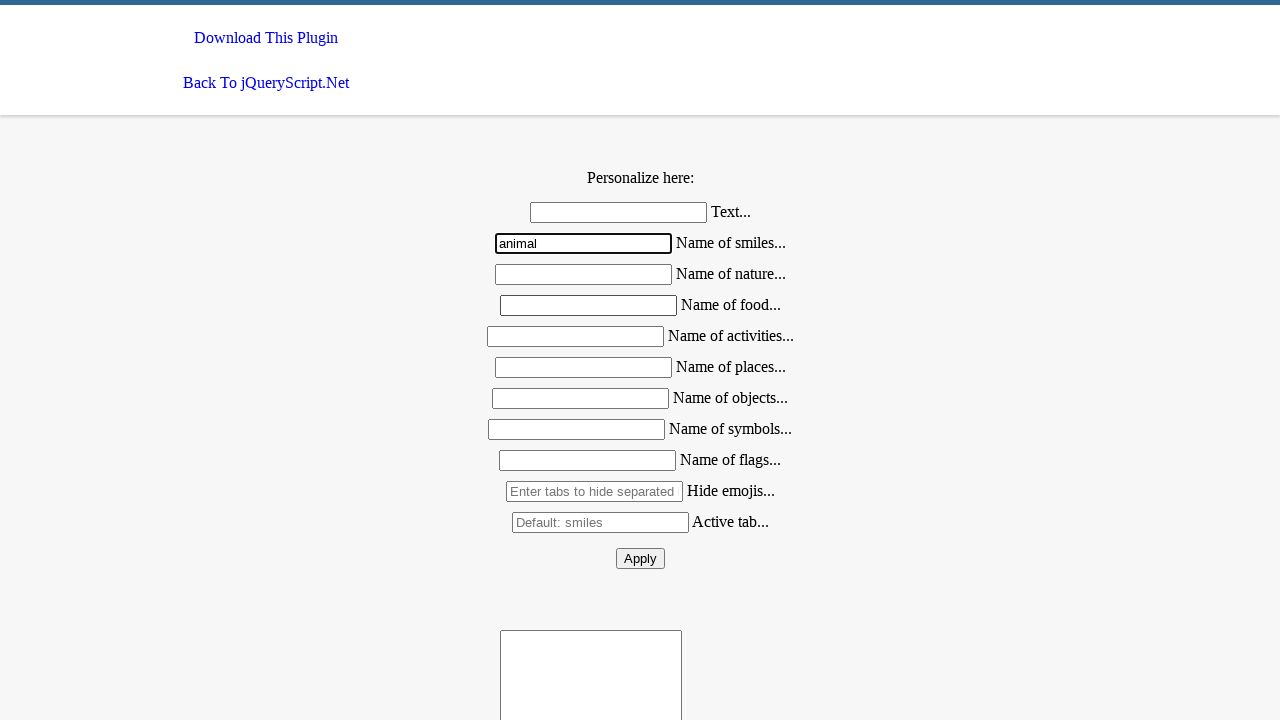